Tests the FAQ section by clicking through all seven FAQ accordion items to expand them.

Starting URL: https://piston.live/vi

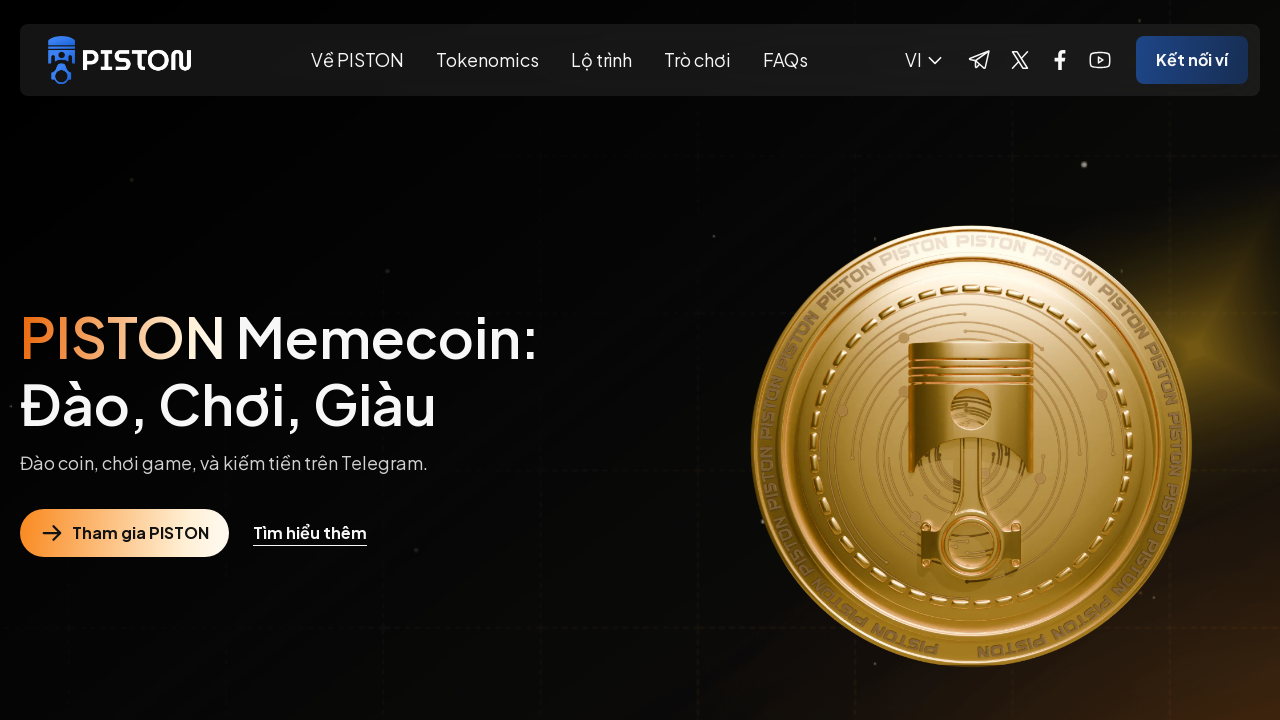

Clicked first FAQ accordion item to expand at (668, 361) on xpath=//*[@id='faq']/div[3]/div/div[1]/button/p
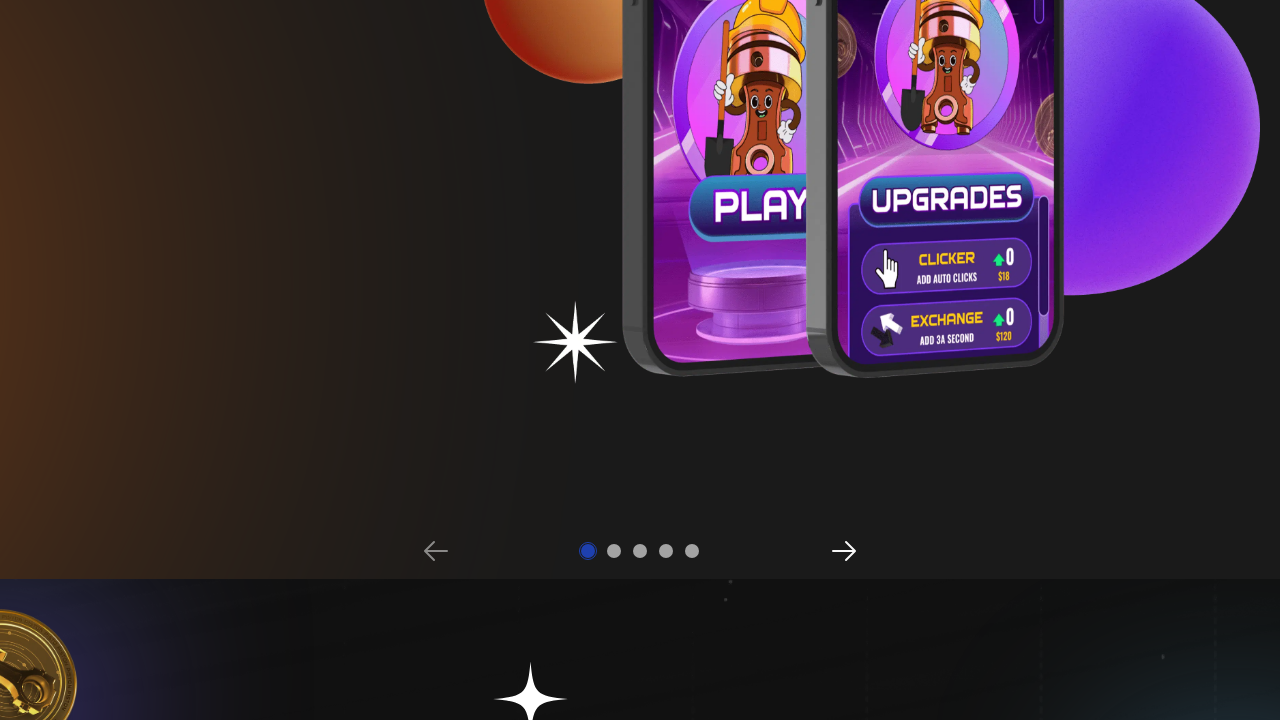

Clicked second FAQ accordion item to expand at (668, 361) on xpath=//*[@id='faq']/div[3]/div/div[2]/button/p
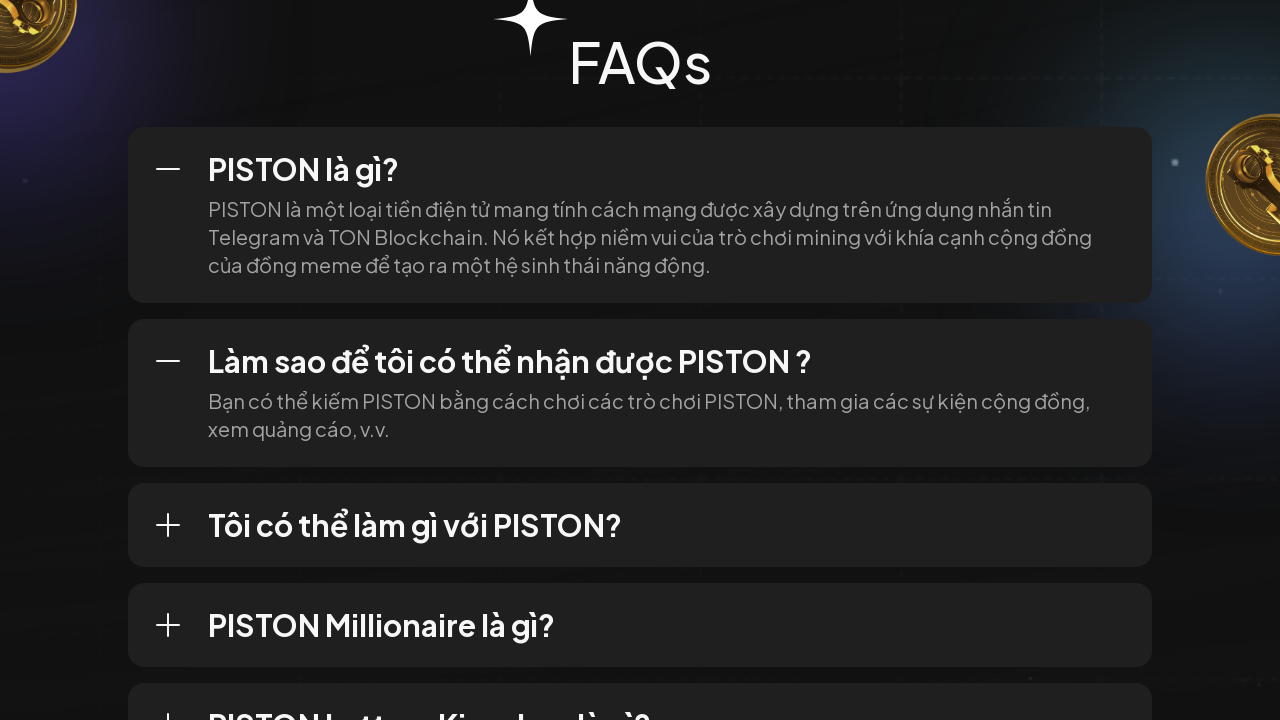

Clicked third FAQ accordion item to expand at (668, 525) on xpath=//*[@id='faq']/div[3]/div/div[3]/button/p
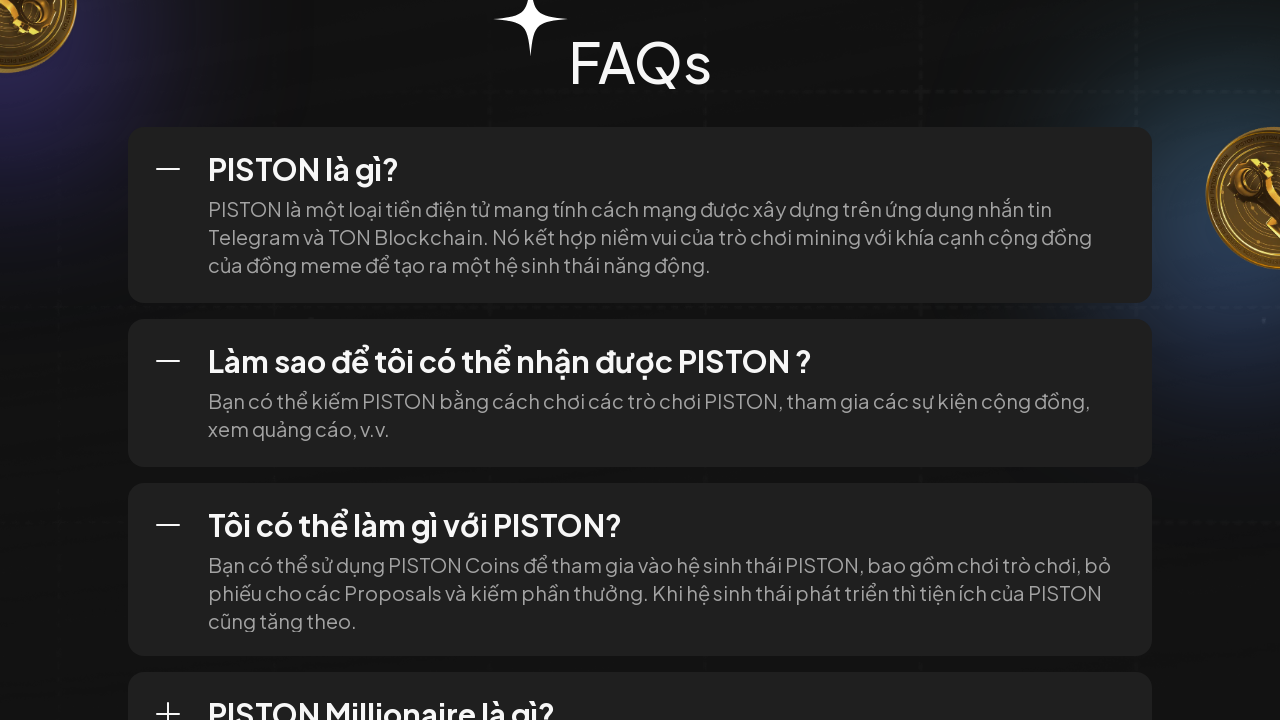

Clicked fourth FAQ accordion item to expand at (668, 702) on xpath=//*[@id='faq']/div[3]/div/div[4]/button/p
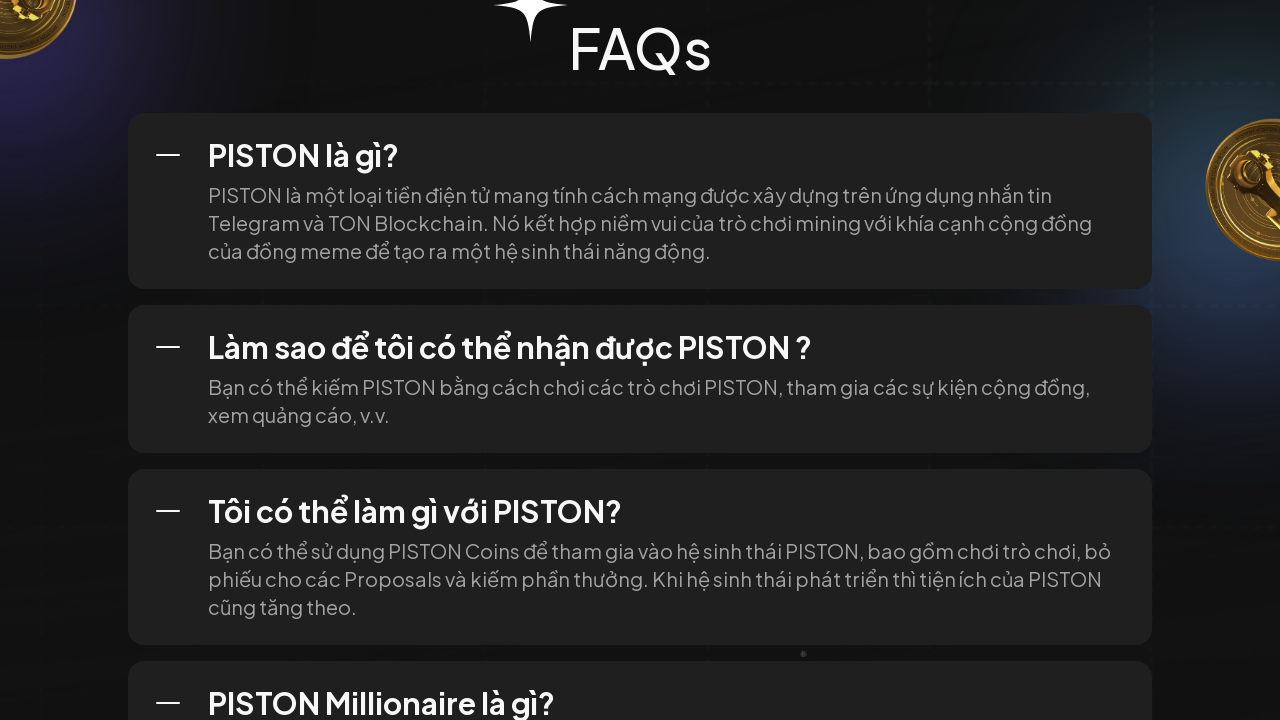

Clicked fifth FAQ accordion item to expand at (668, 361) on xpath=//*[@id='faq']/div[3]/div/div[5]/button/p
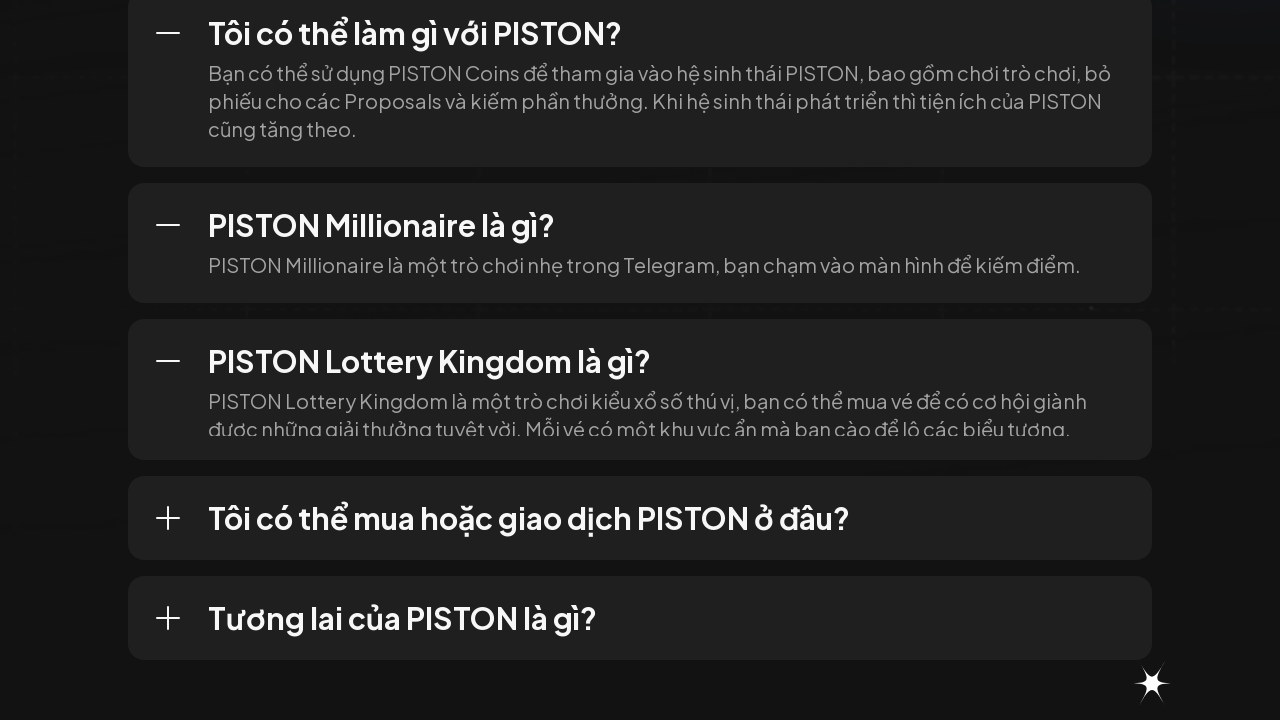

Clicked sixth FAQ accordion item to expand at (668, 525) on xpath=//*[@id='faq']/div[3]/div/div[6]/button/p
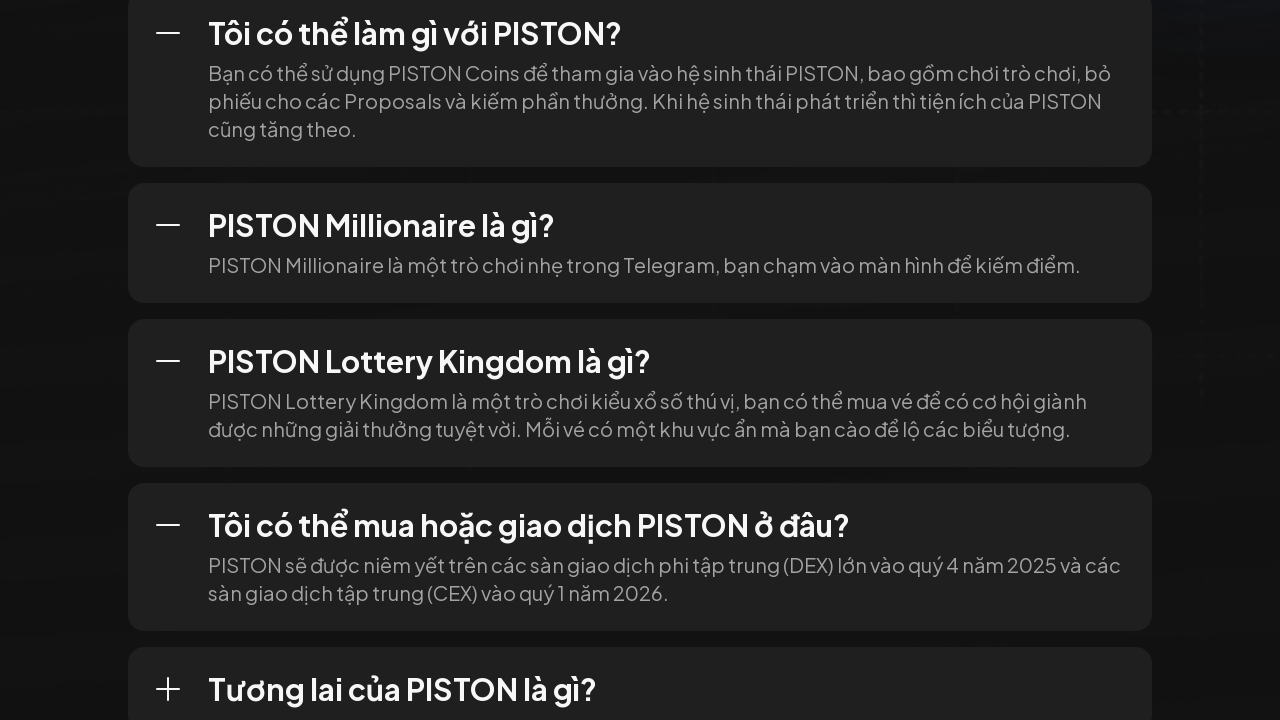

Clicked seventh FAQ accordion item to expand at (668, 689) on xpath=//*[@id='faq']/div[3]/div/div[7]/button/p
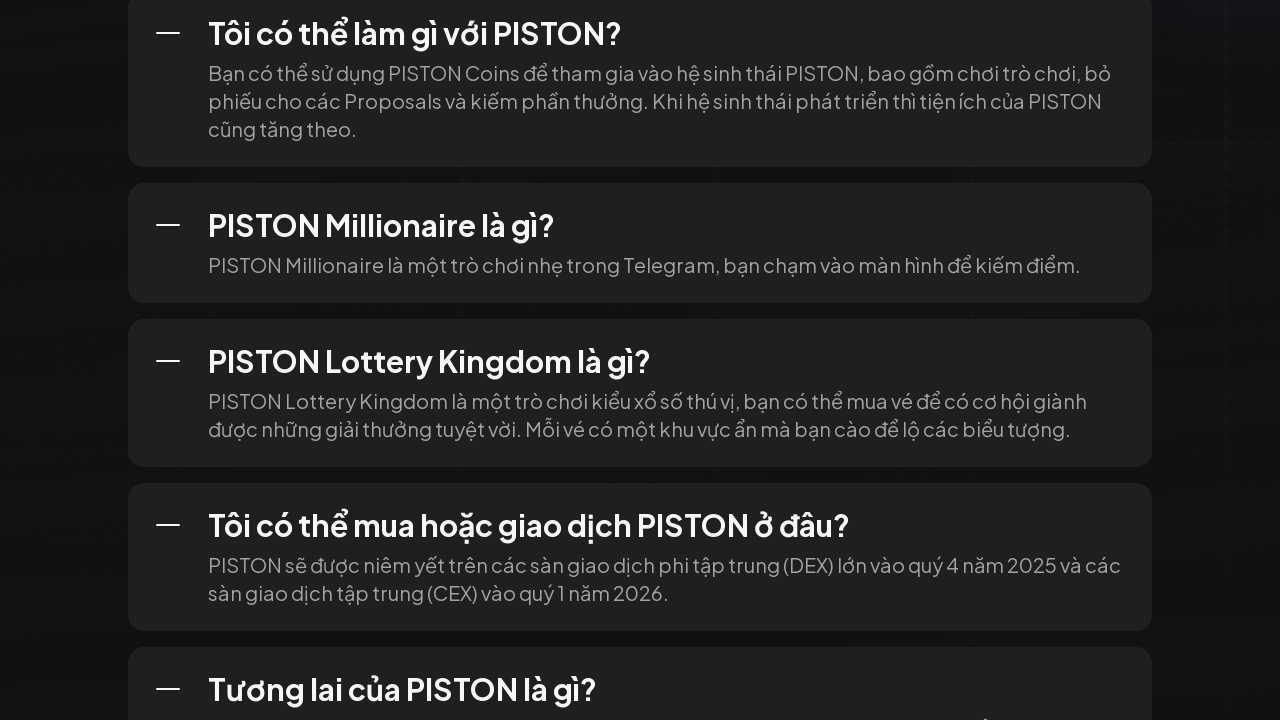

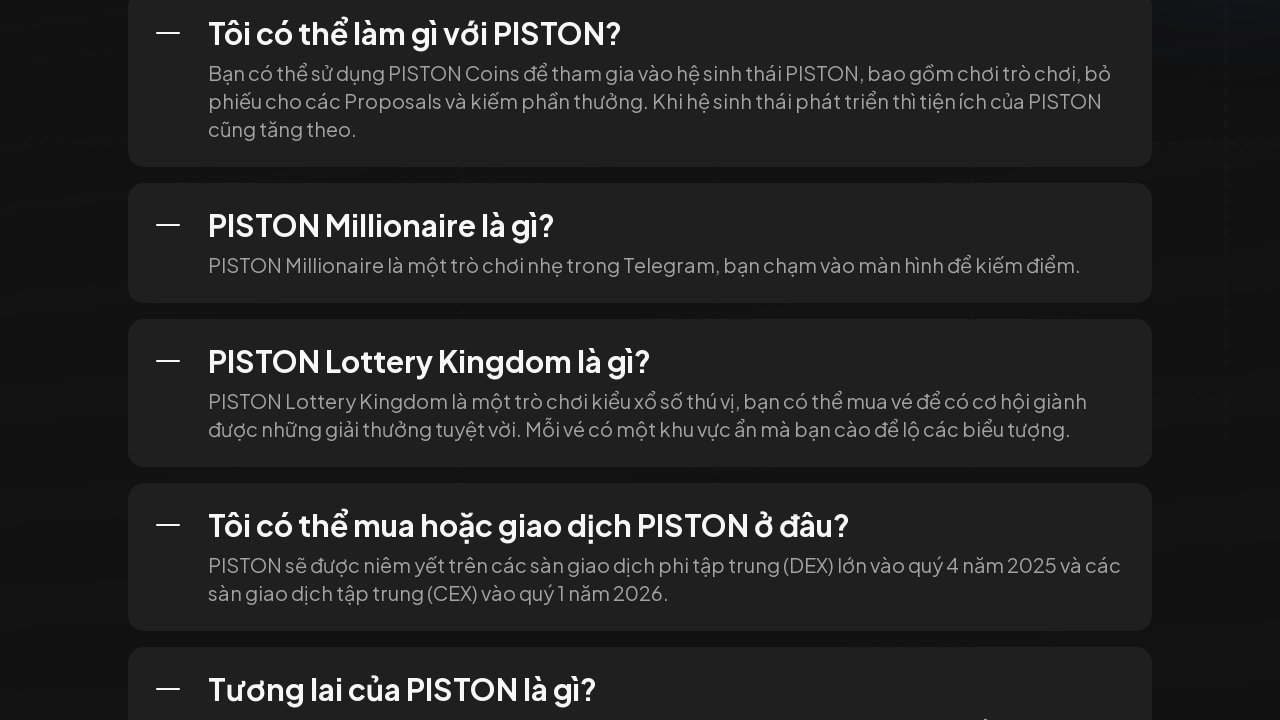